Tests JavaScript prompt functionality by clicking the prompt button, entering text into the prompt, accepting it, and verifying the entered text is displayed

Starting URL: https://the-internet.herokuapp.com/javascript_alerts

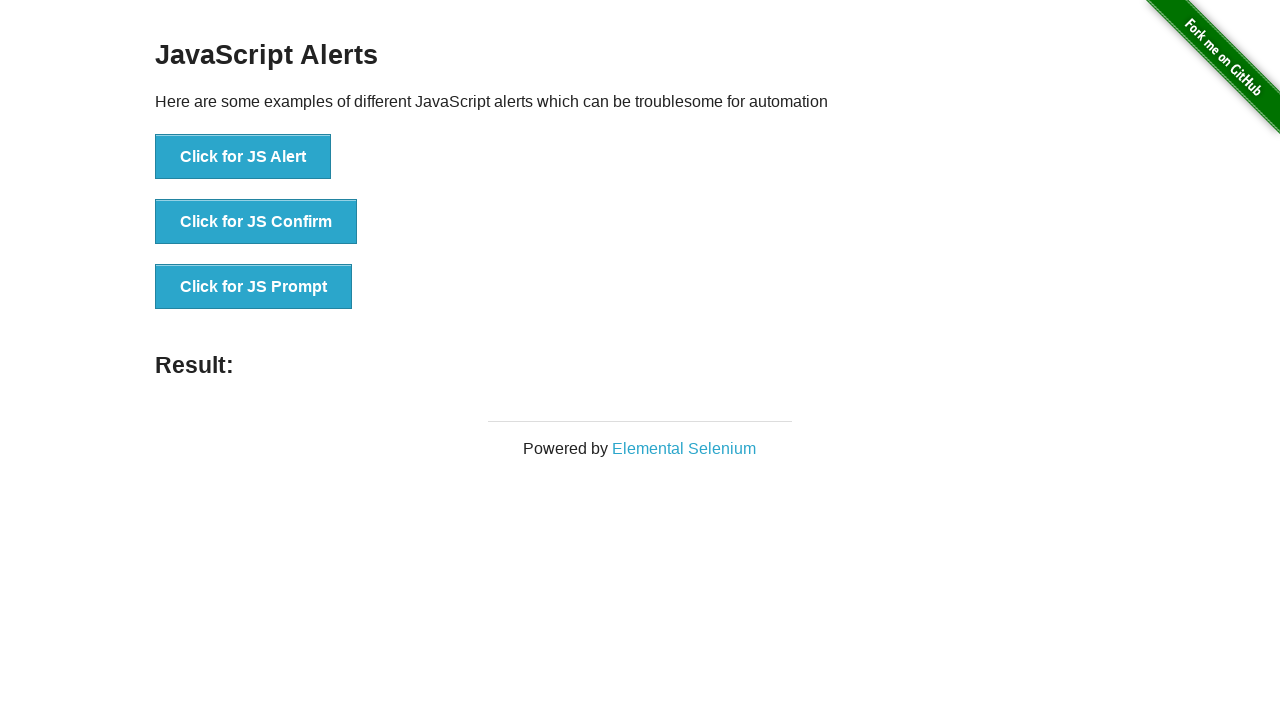

Set up dialog handler to accept prompt with text 'Ahmet Ay'
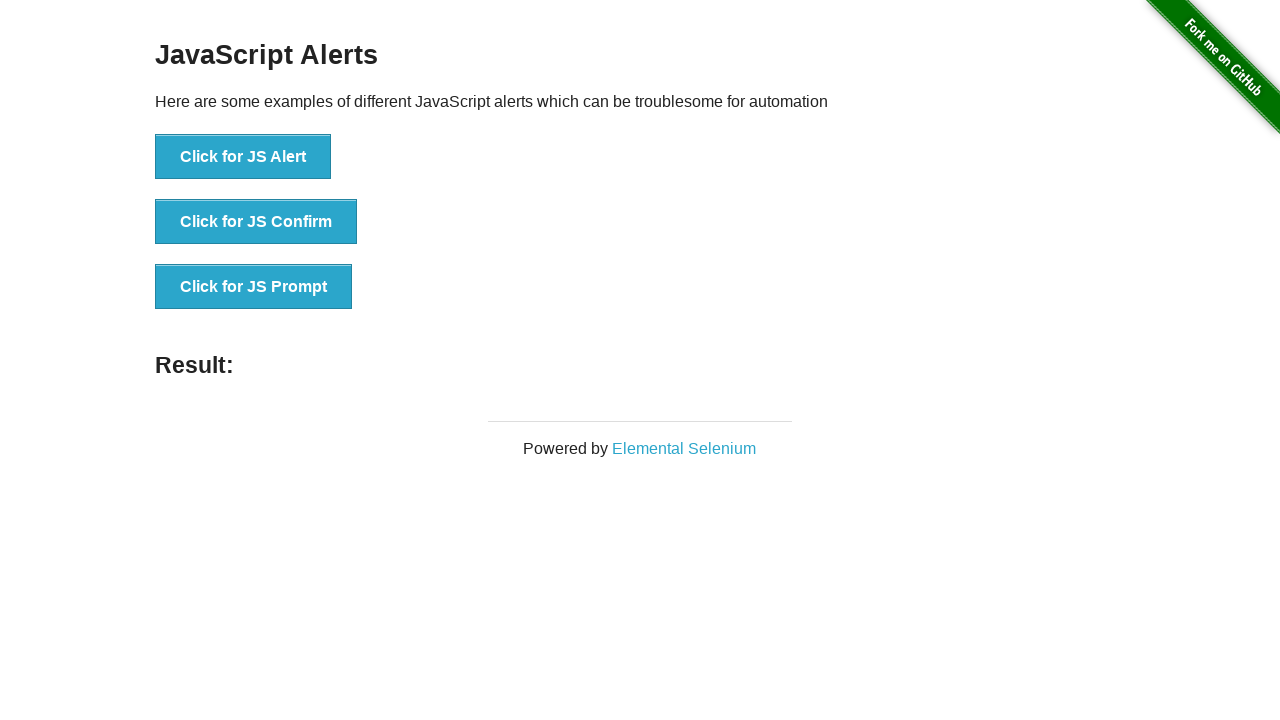

Clicked the JS Prompt button at (254, 287) on xpath=//button[text()='Click for JS Prompt']
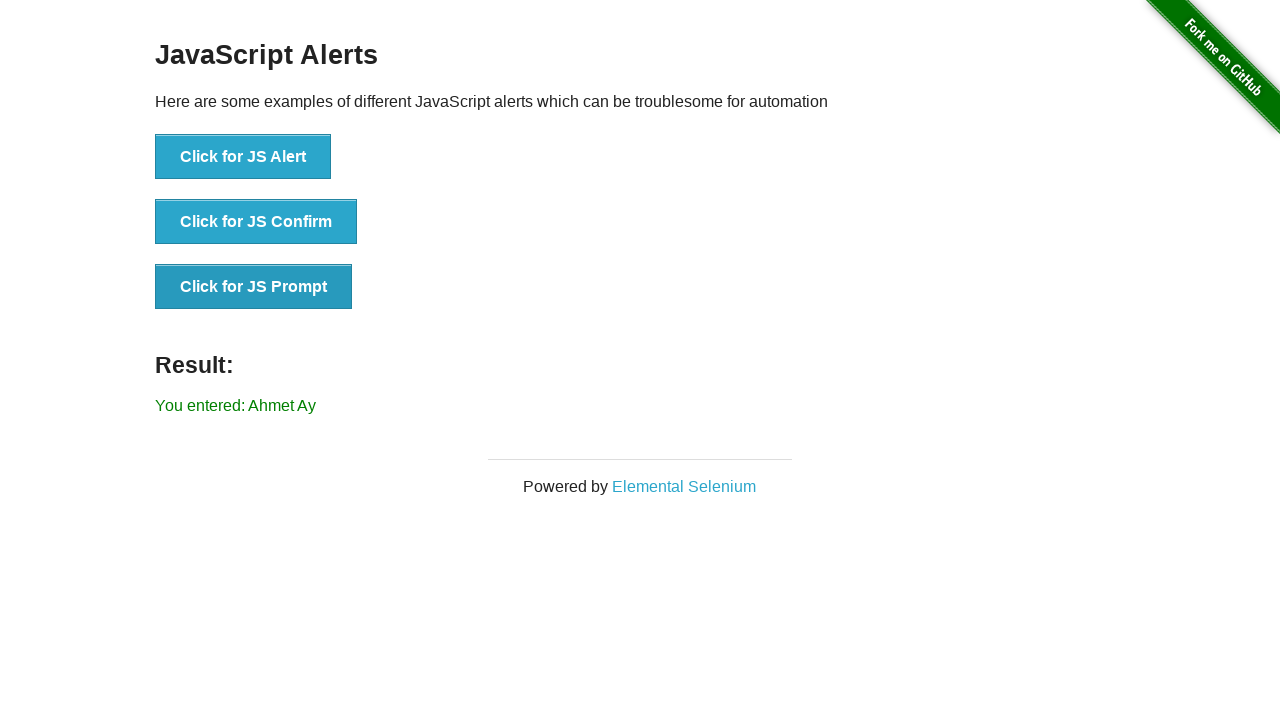

Result message appeared on page
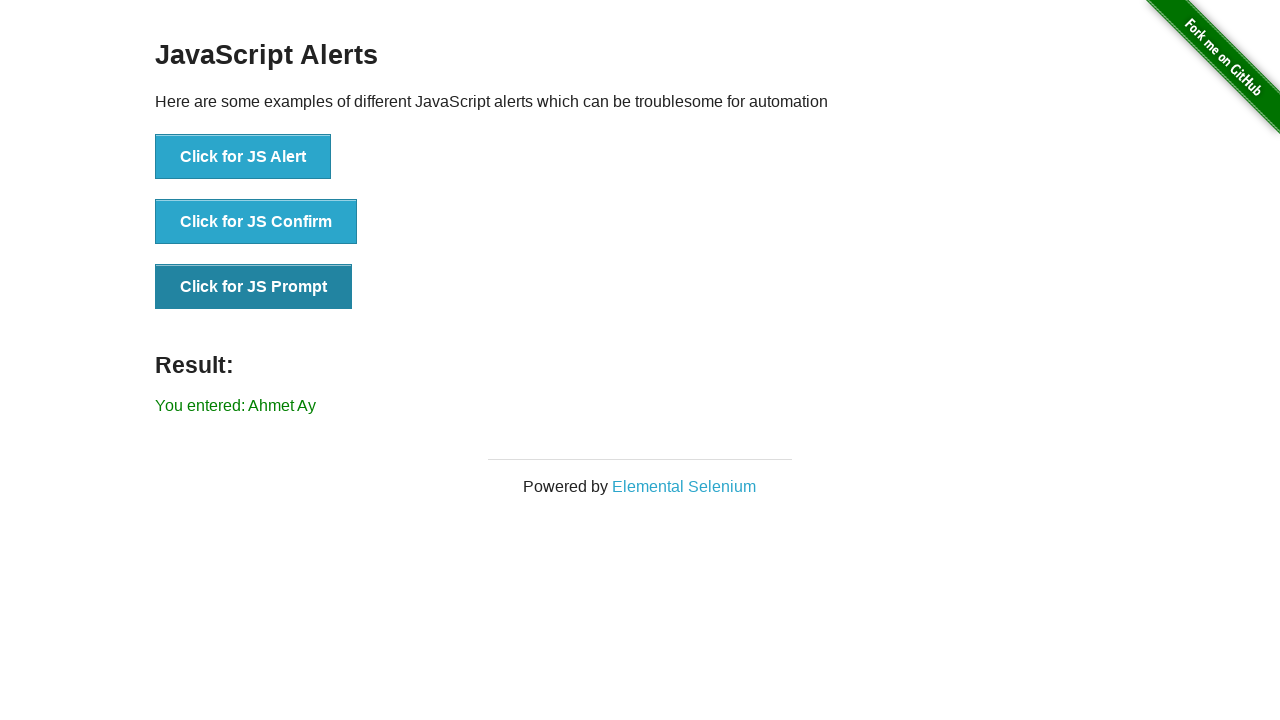

Retrieved result text from page
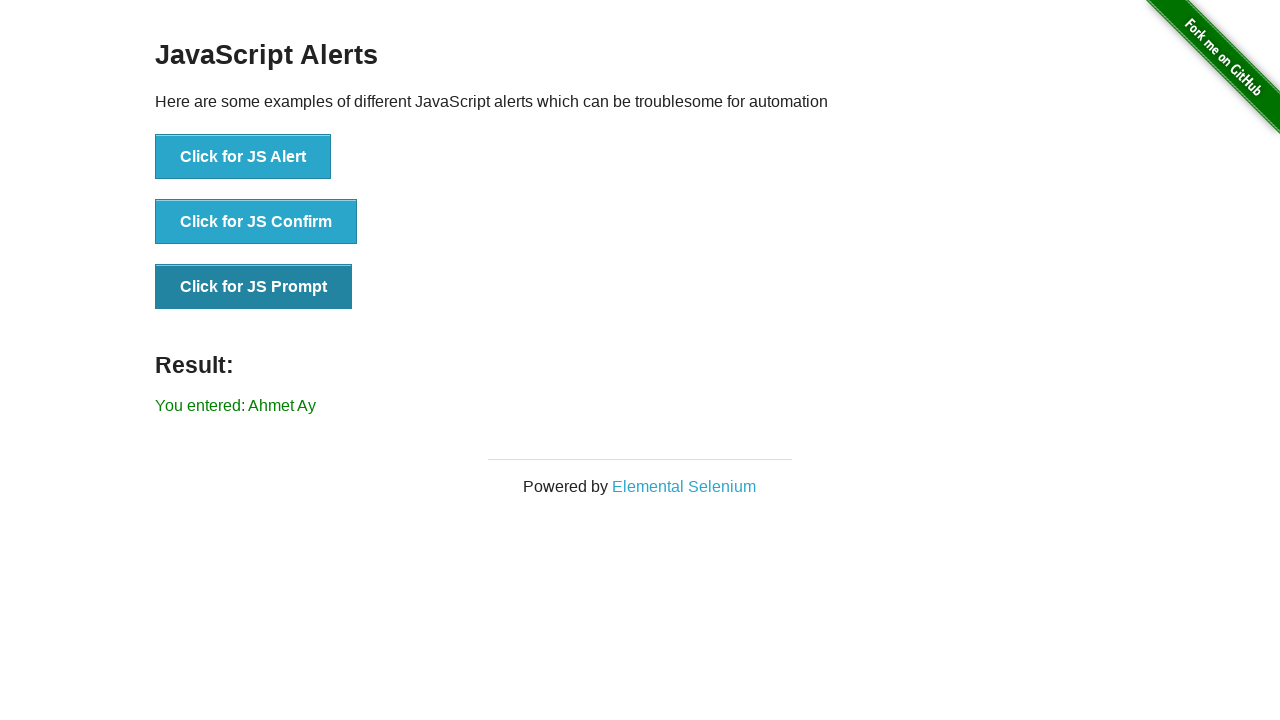

Verified that entered text 'Ahmet Ay' is correctly displayed in result message
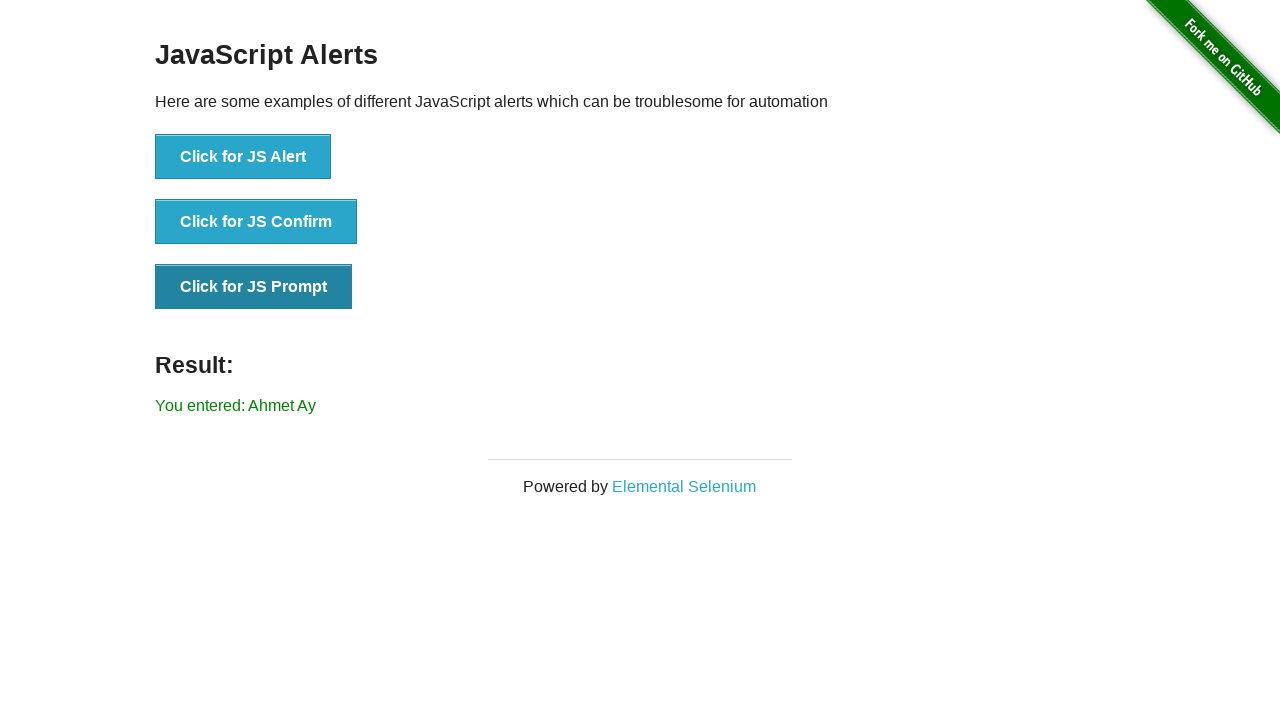

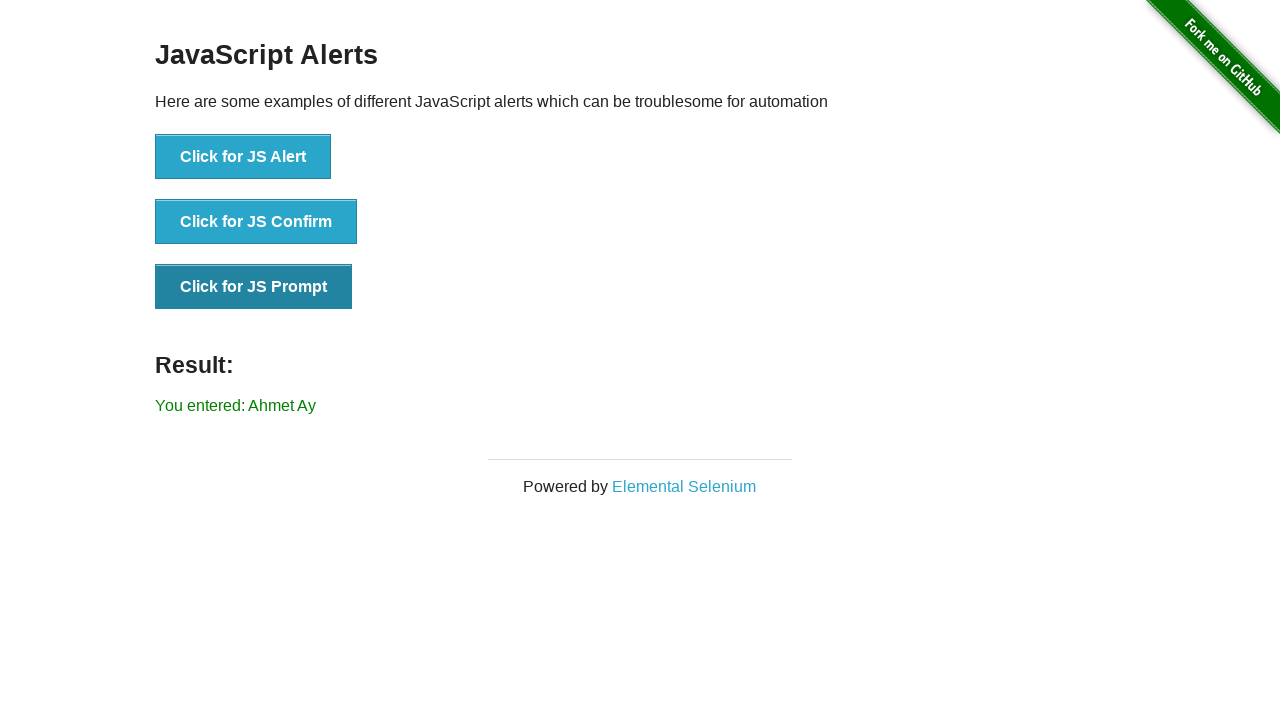